Generates random nicknames by repeatedly clicking the generate button on a nickname generator website

Starting URL: https://nick-name.ru/generate/

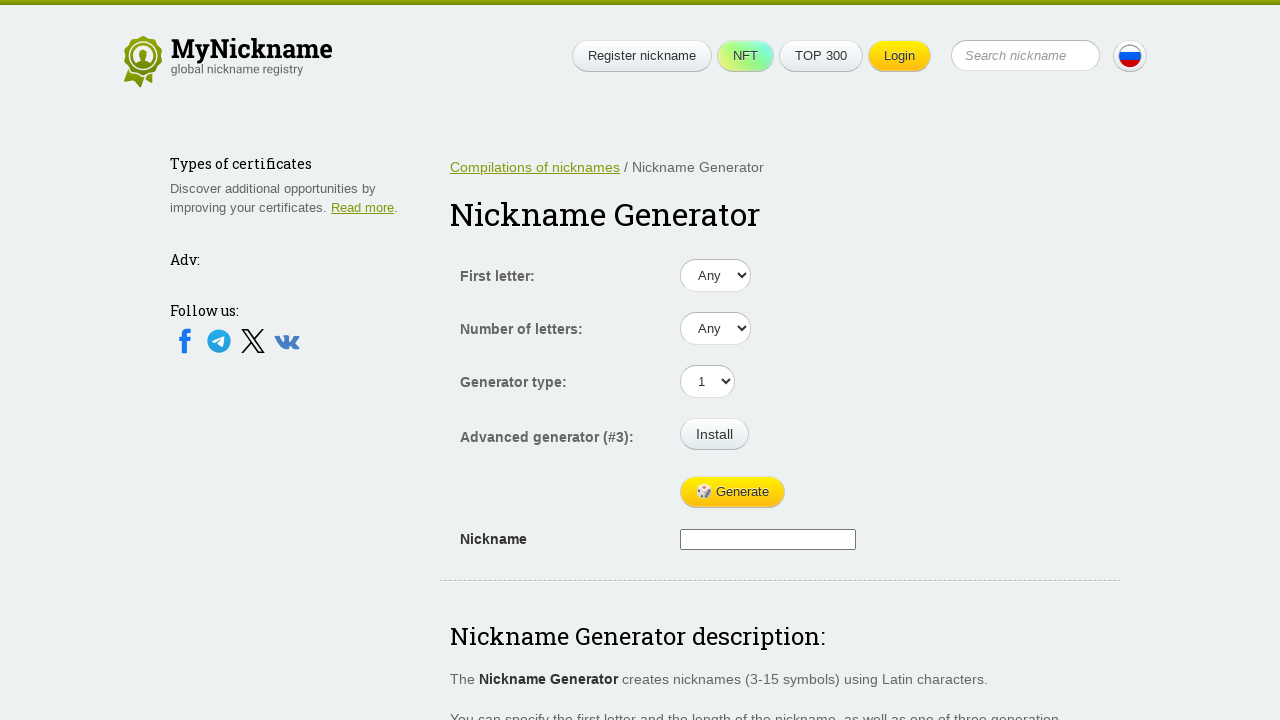

Clicked generate button to get first nickname at (732, 492) on xpath=/html/body/div[1]/div[1]/div[1]/div[2]/form/table/tbody/tr[5]/td[2]/input
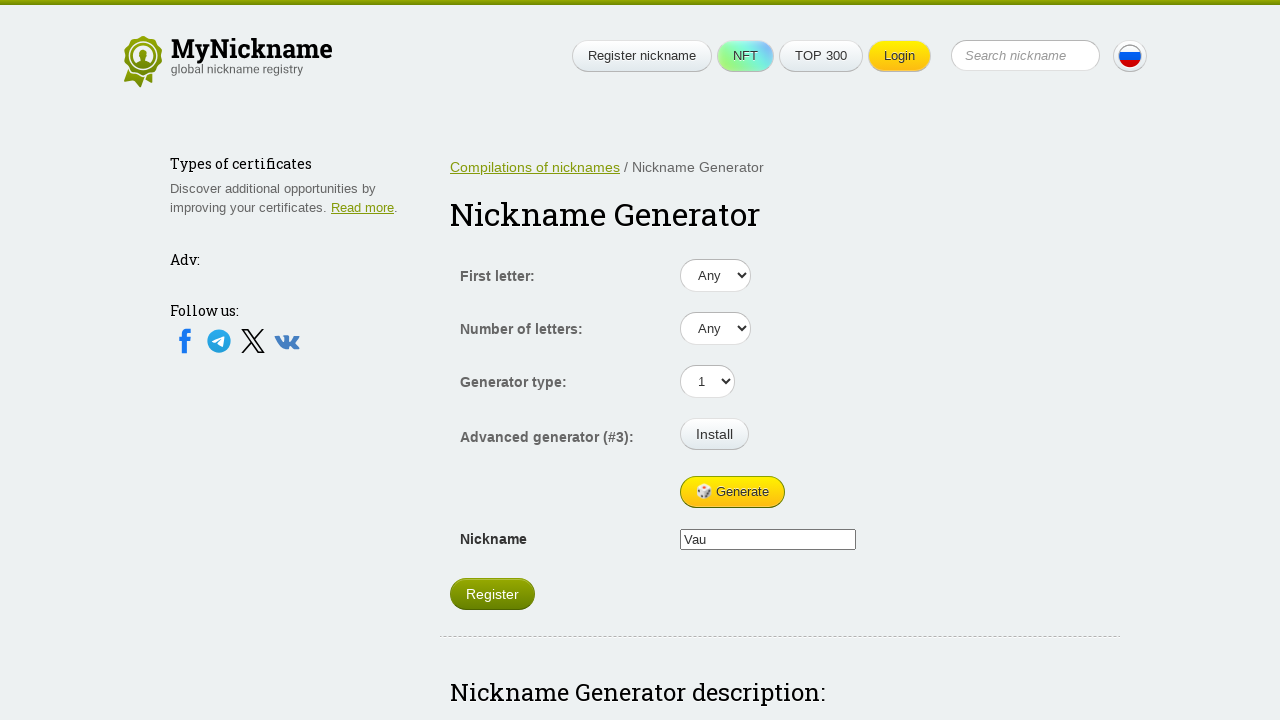

Waited for nickname element to load
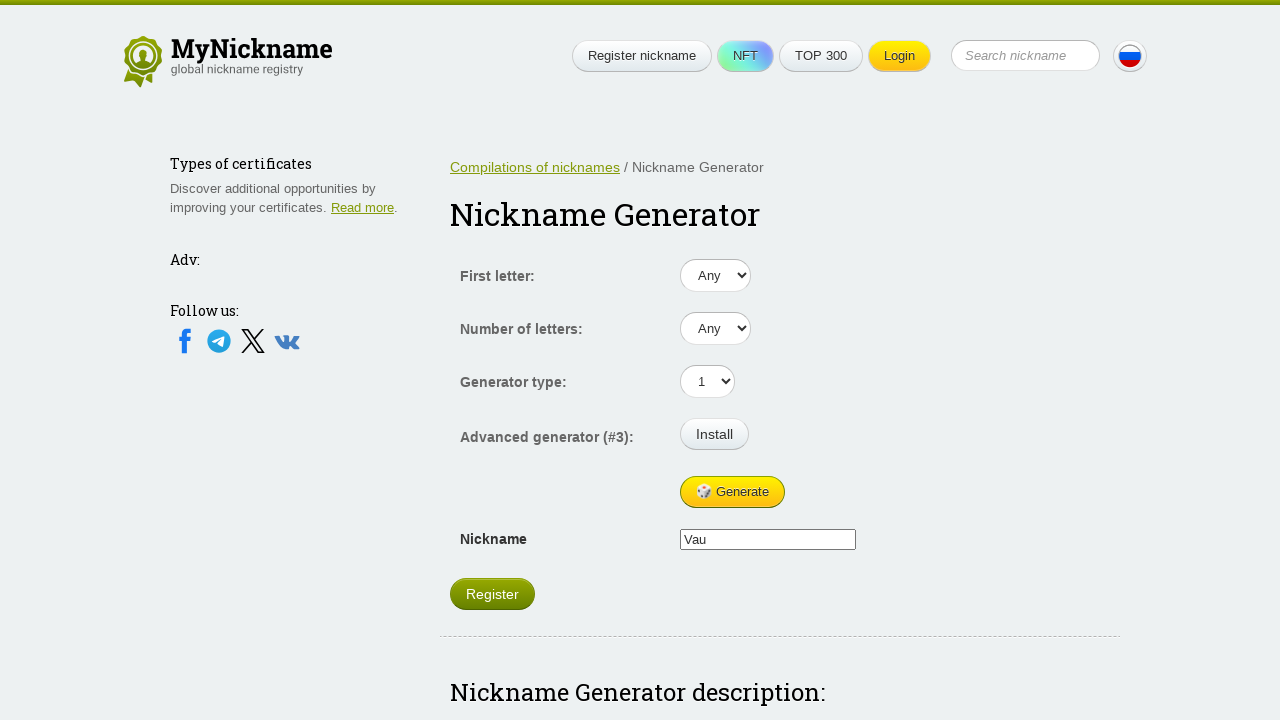

Clicked generate button (iteration 1) at (732, 492) on xpath=/html/body/div[1]/div[1]/div[1]/div[2]/form/table/tbody/tr[5]/td[2]/input
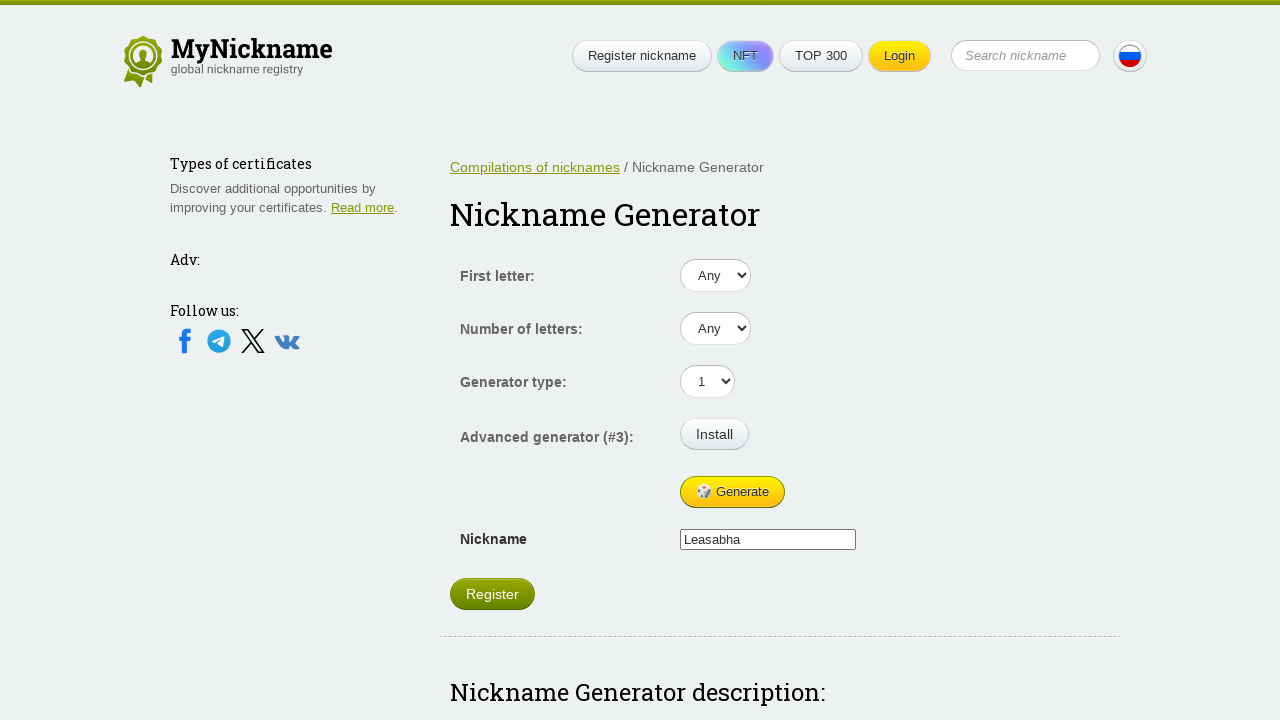

Waited 500ms before next generation
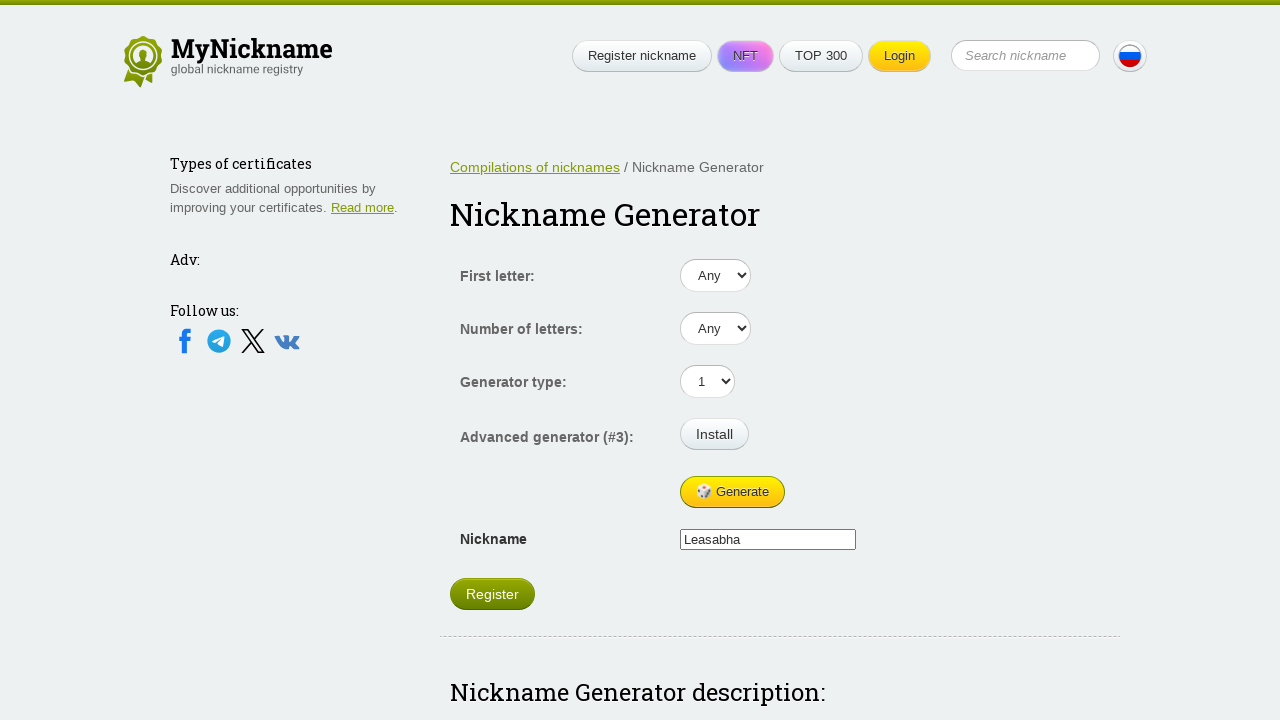

Clicked generate button (iteration 2) at (732, 492) on xpath=/html/body/div[1]/div[1]/div[1]/div[2]/form/table/tbody/tr[5]/td[2]/input
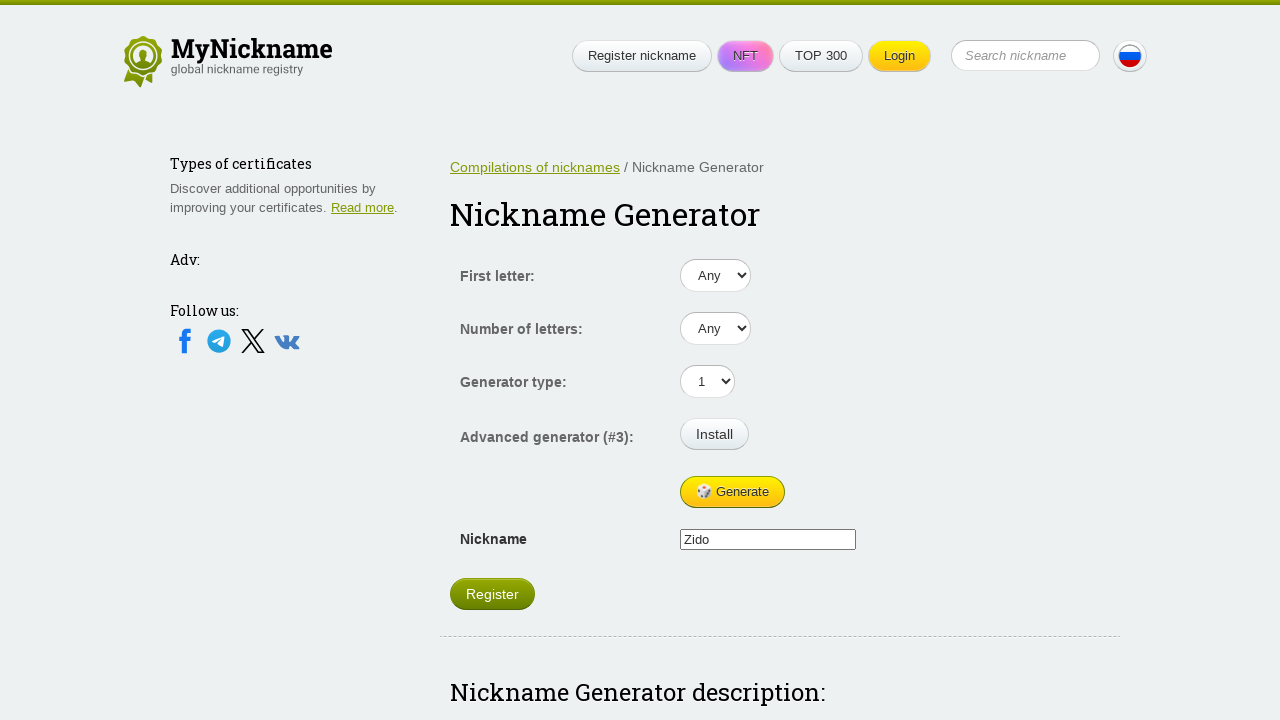

Waited 500ms before next generation
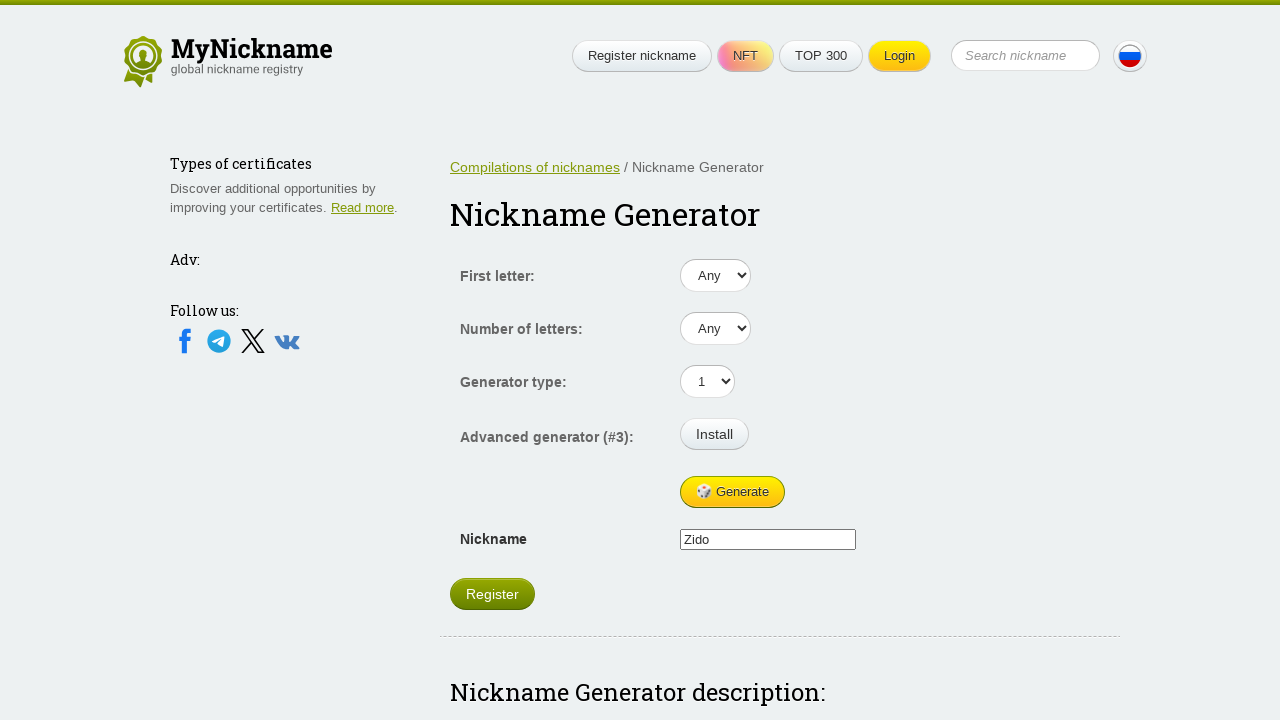

Clicked generate button (iteration 3) at (732, 492) on xpath=/html/body/div[1]/div[1]/div[1]/div[2]/form/table/tbody/tr[5]/td[2]/input
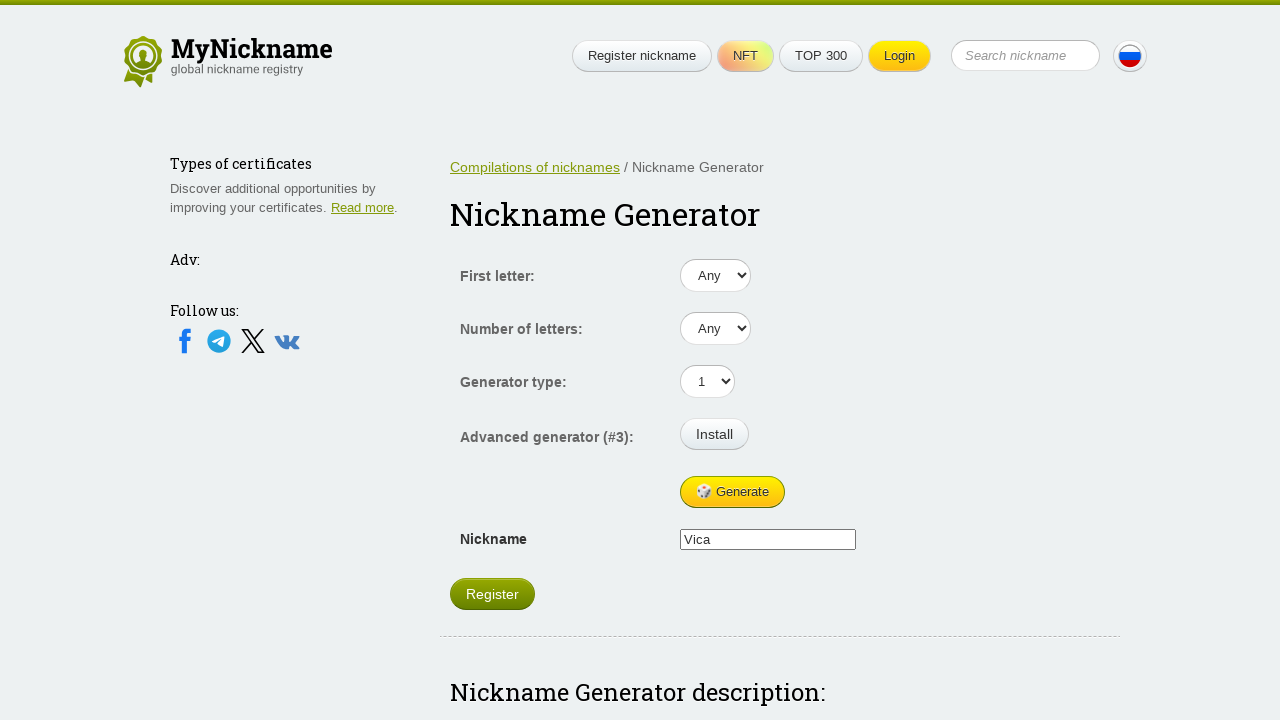

Waited 500ms before next generation
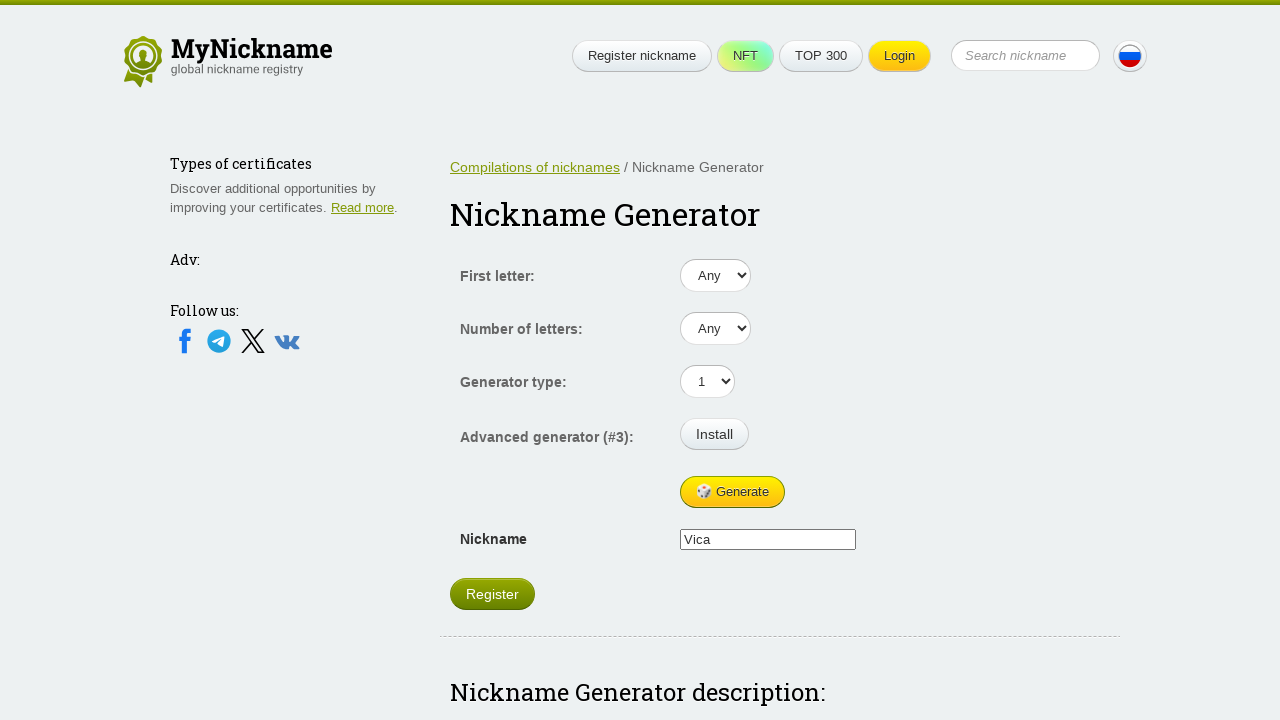

Clicked generate button (iteration 4) at (732, 492) on xpath=/html/body/div[1]/div[1]/div[1]/div[2]/form/table/tbody/tr[5]/td[2]/input
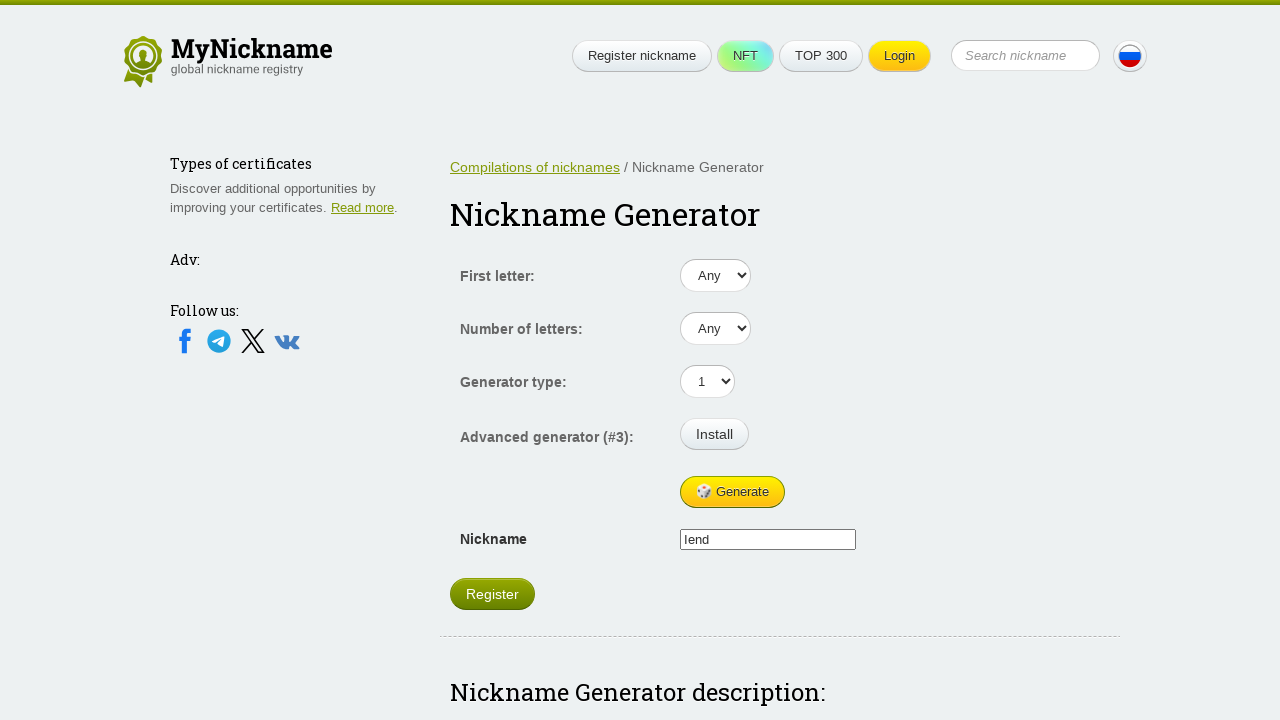

Waited 500ms before next generation
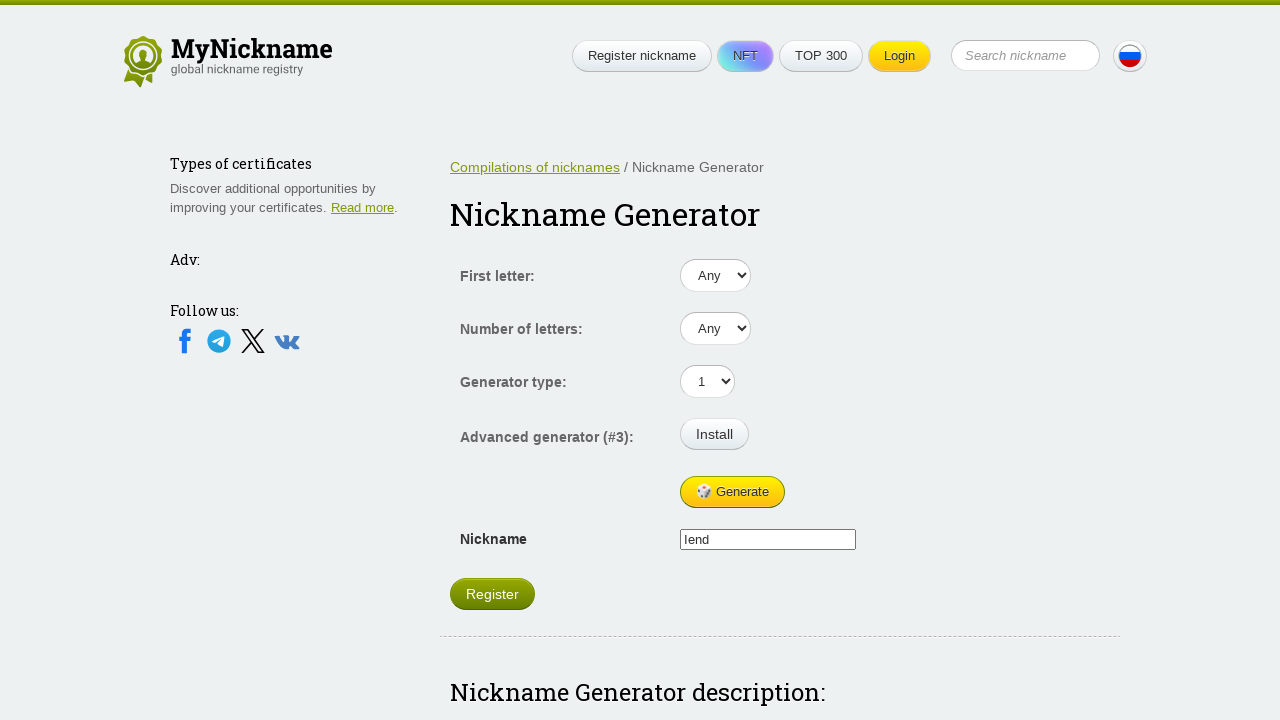

Verified that nickname element is present
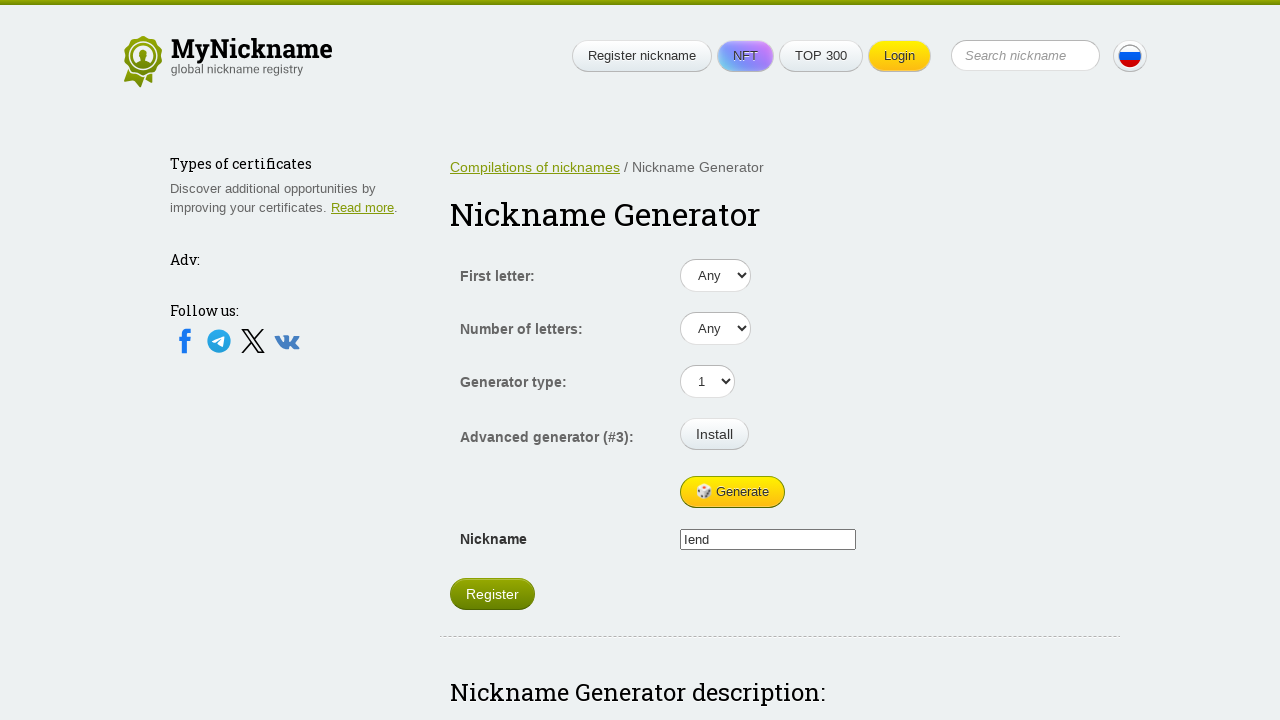

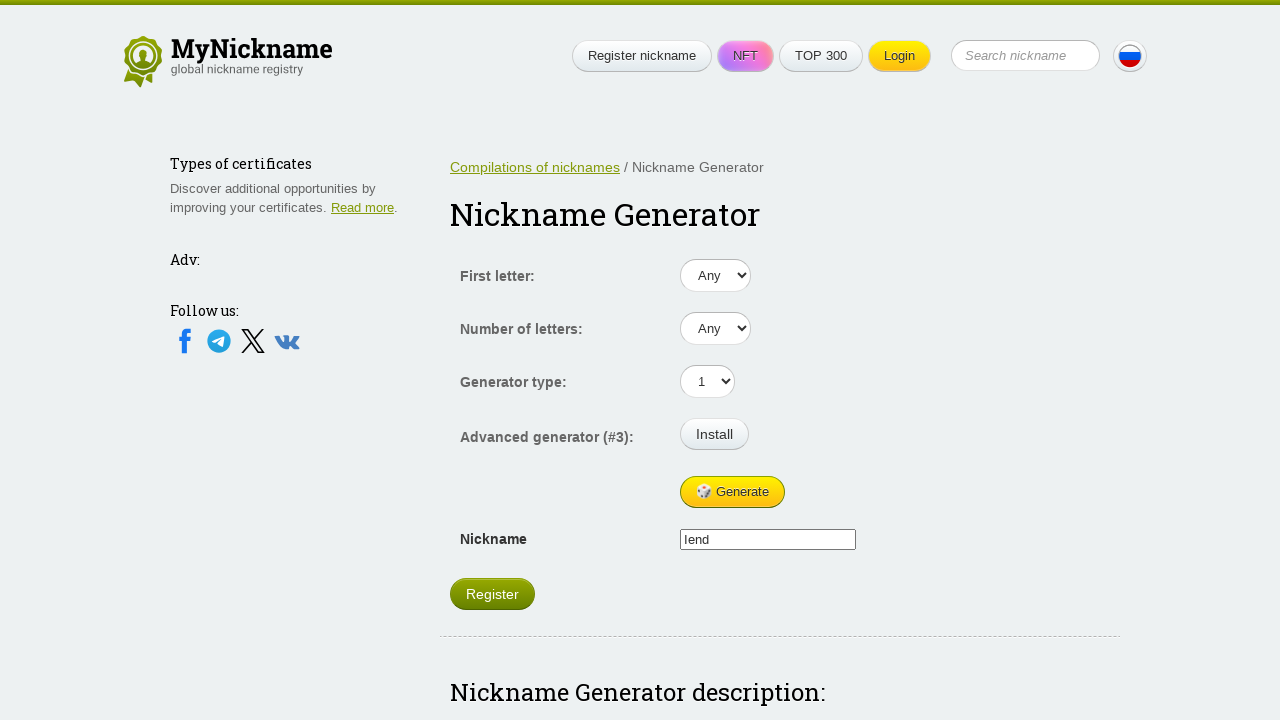